Tests multi-window handling by opening a new tab via clicking a link and switching between browser tabs

Starting URL: http://www.robotframework.org/

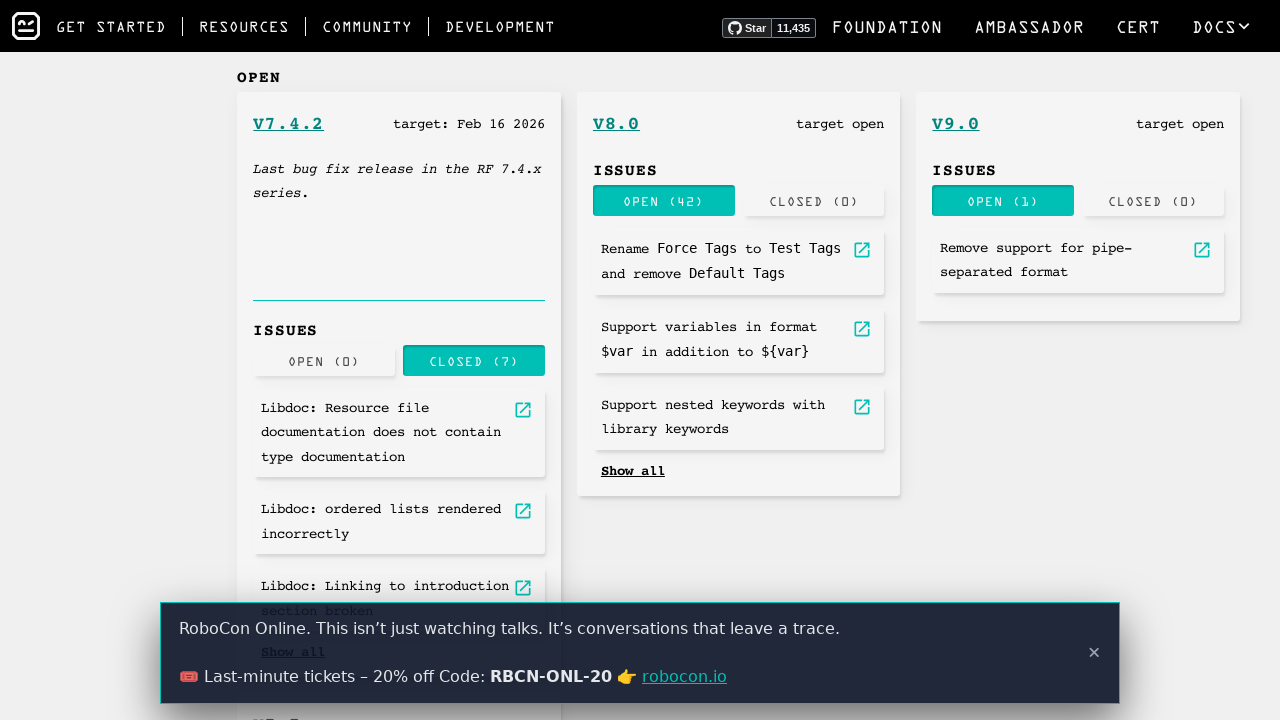

Clicked GitHub link to open new tab at (453, 360) on xpath=//a[text()='GitHub']
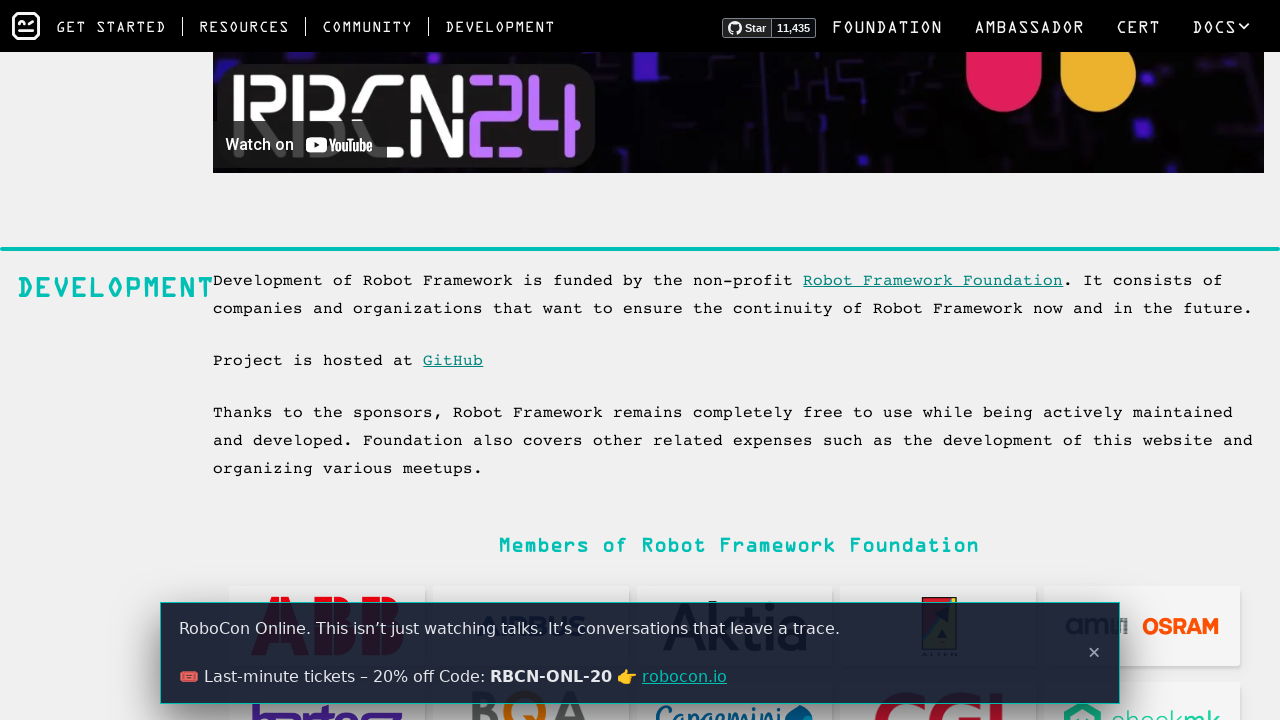

New tab opened with GitHub page
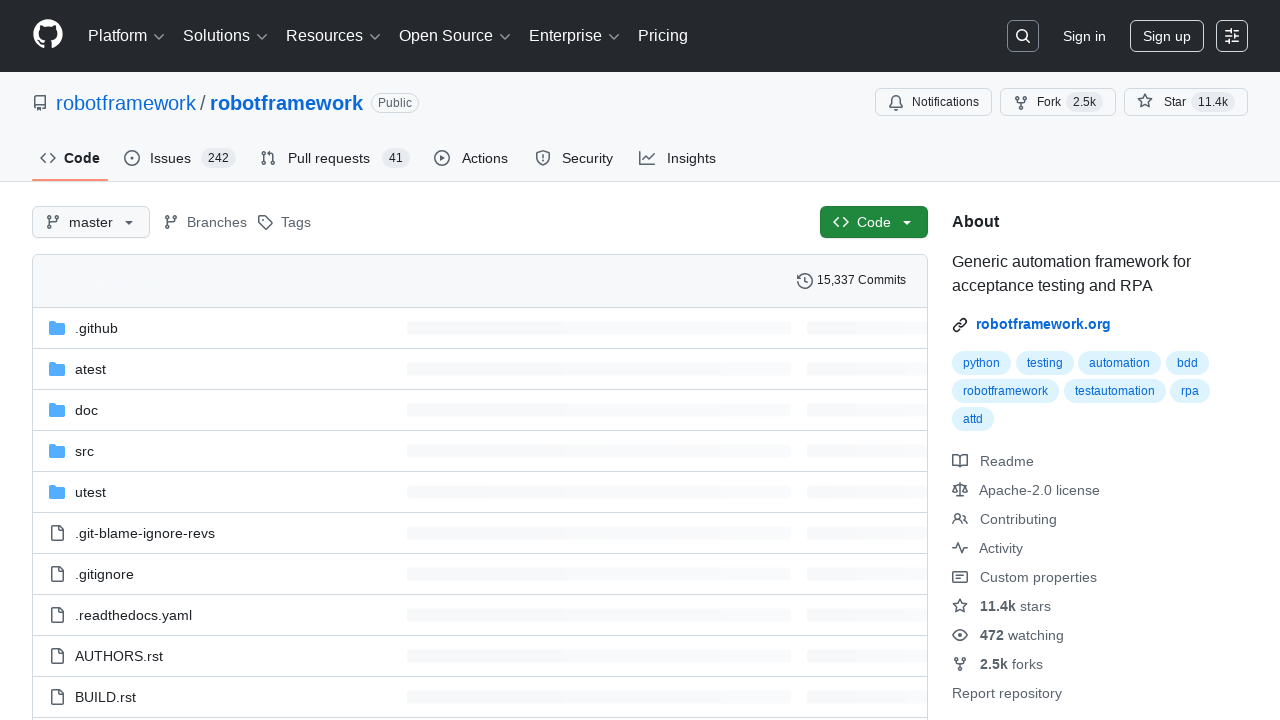

Switched to original Robot Framework tab
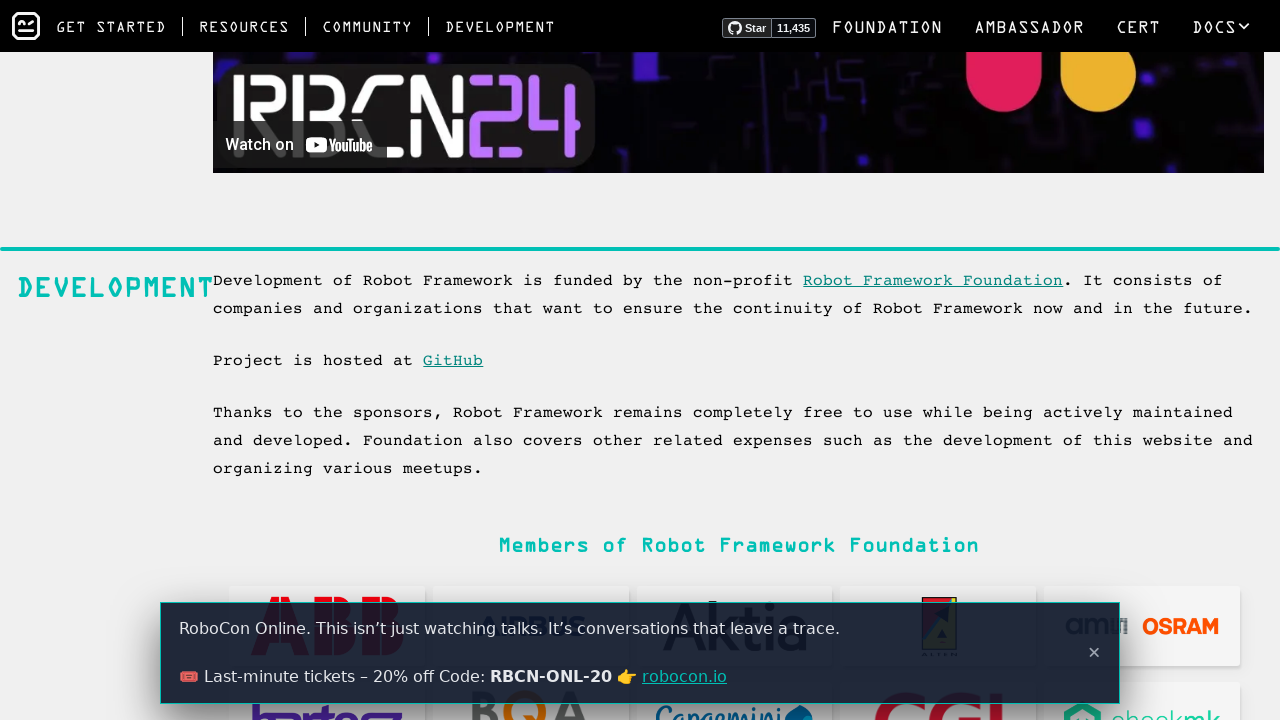

Switched back to GitHub tab
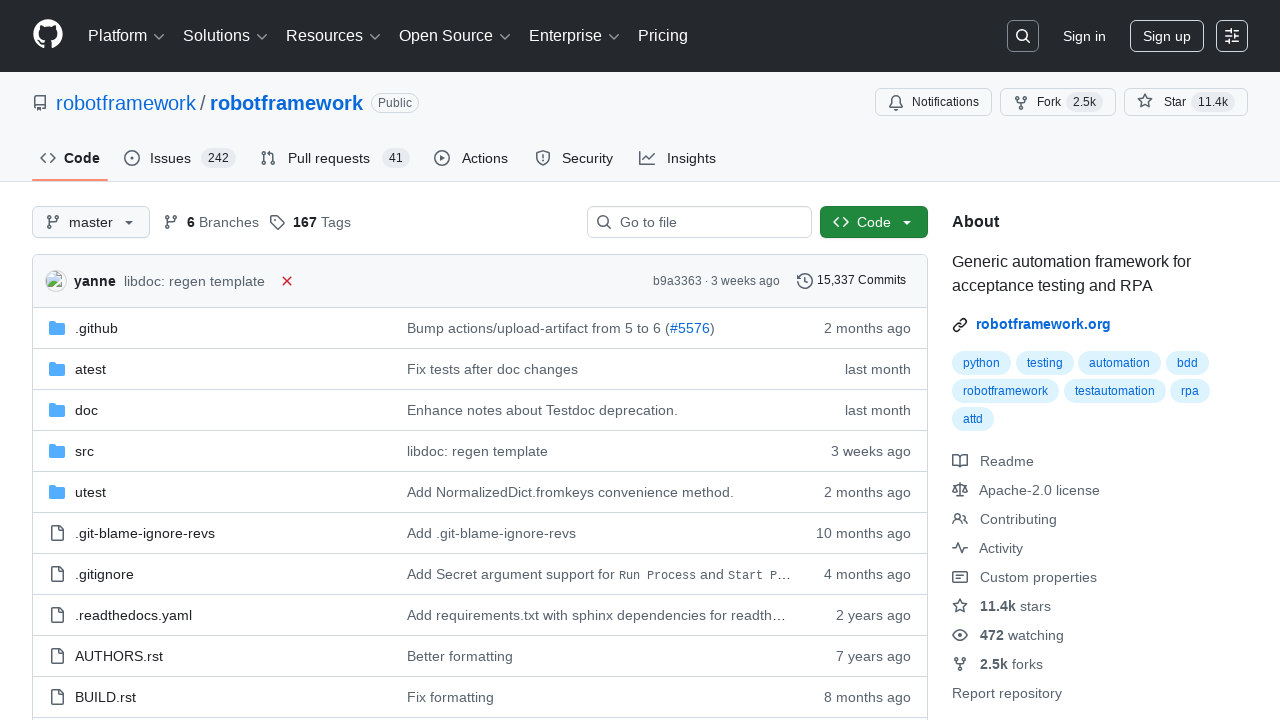

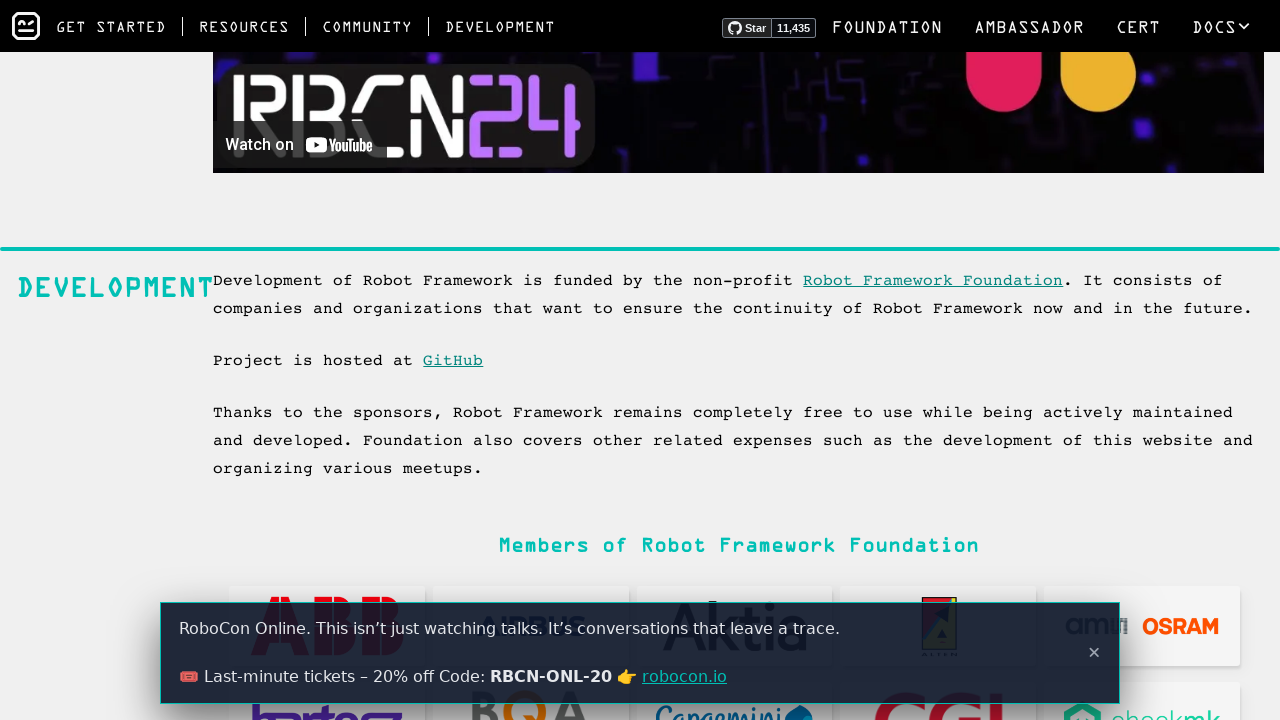